Tests browser window functionality by navigating to the browser windows demo page and clicking the "New Message Window" button to open a new browser window with a message.

Starting URL: https://demoqa.com/browser-windows

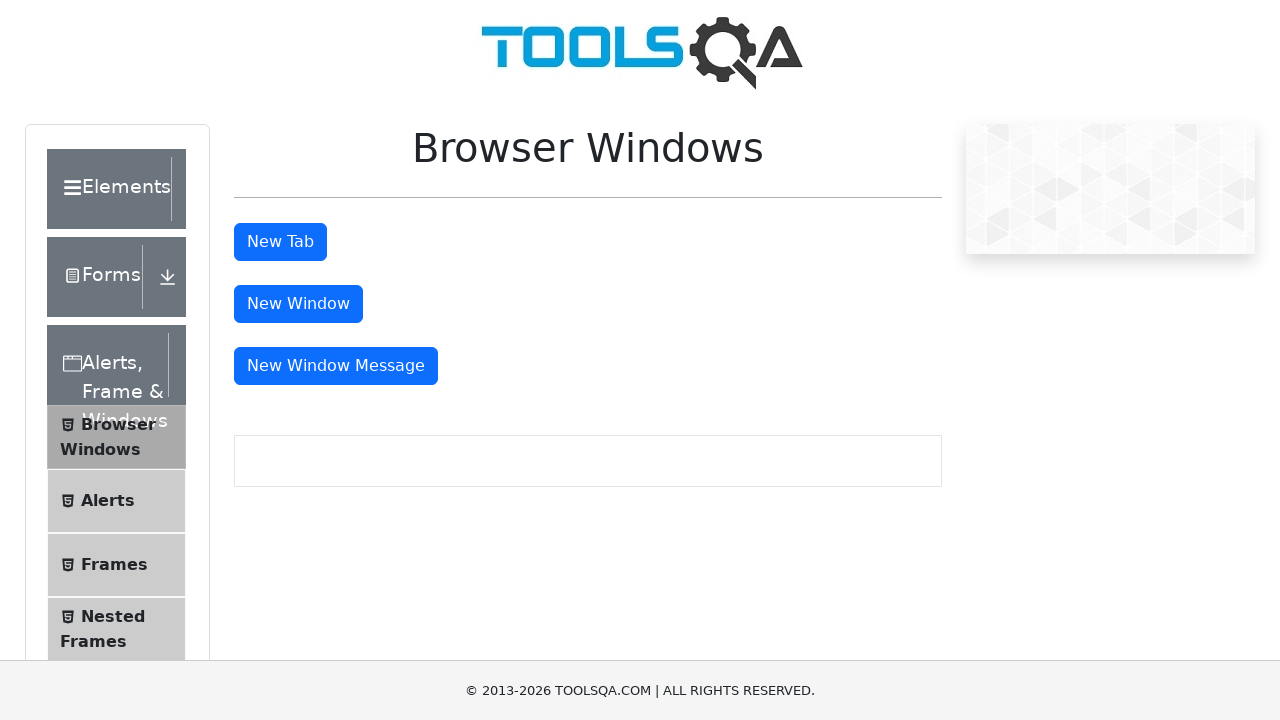

Navigated to browser windows demo page
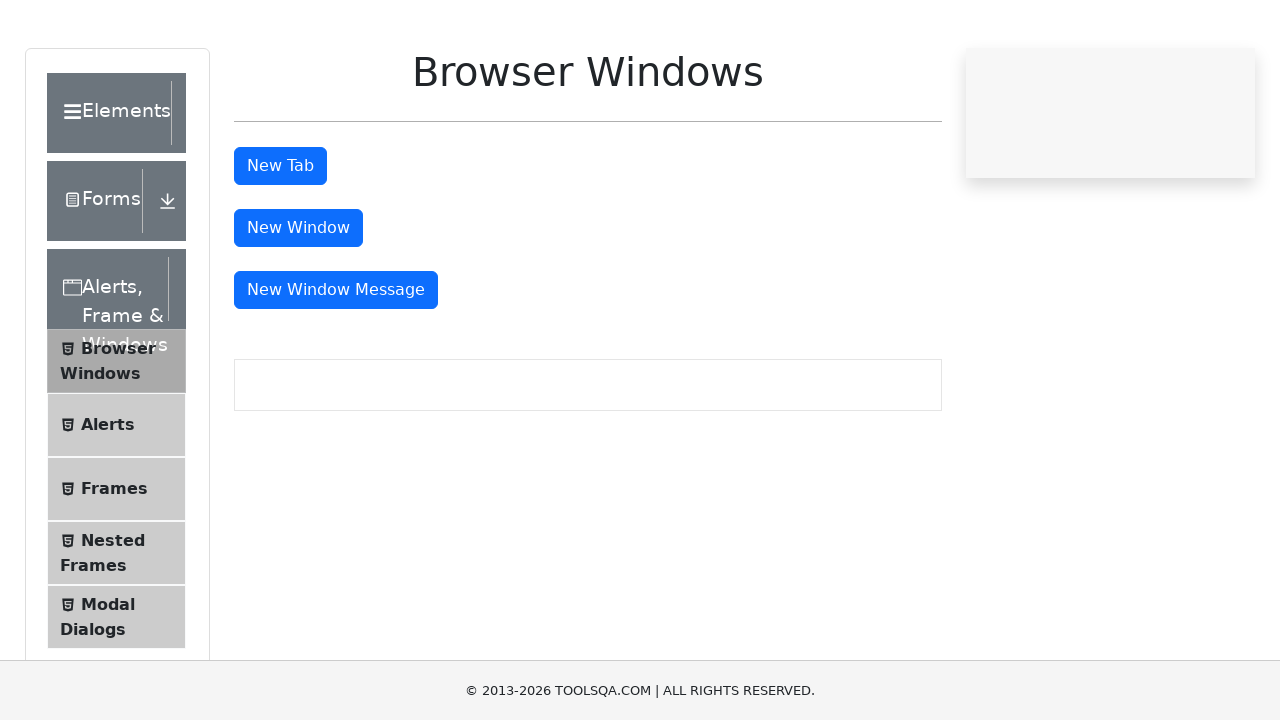

Clicked the 'New Message Window' button to open a new browser window at (336, 366) on xpath=//*[@id='messageWindowButton']
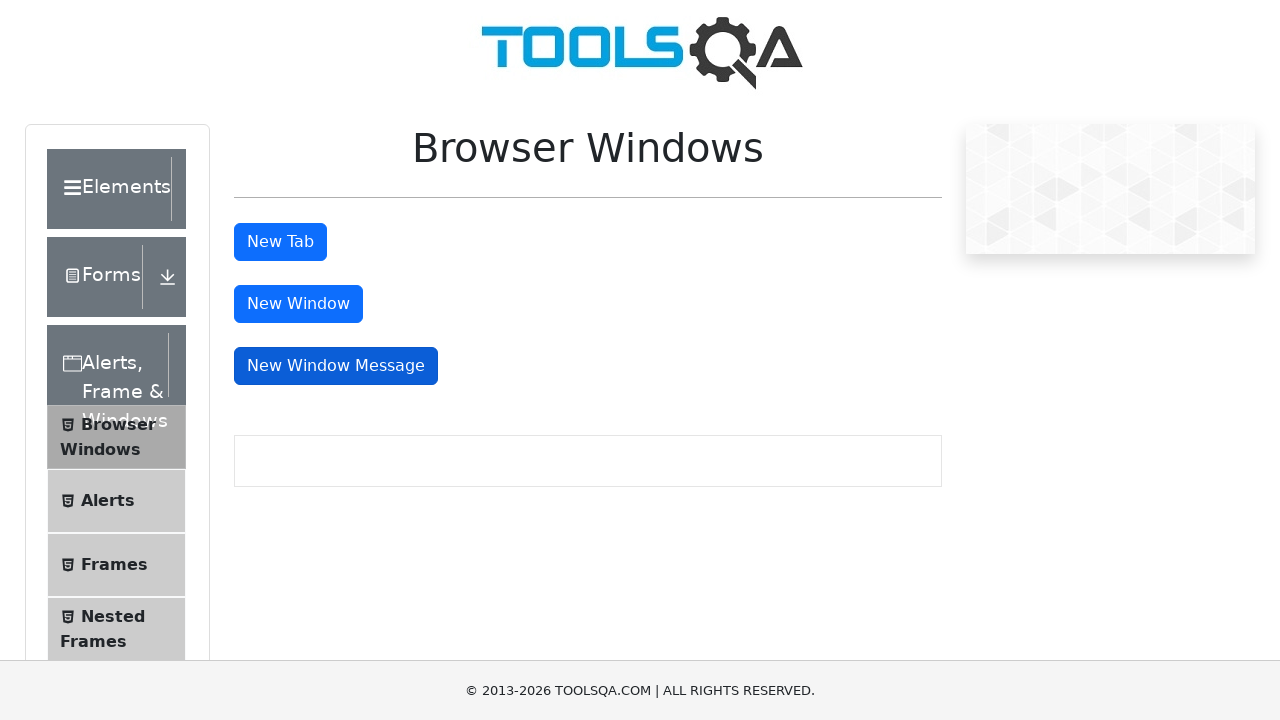

Waited for new window to potentially open
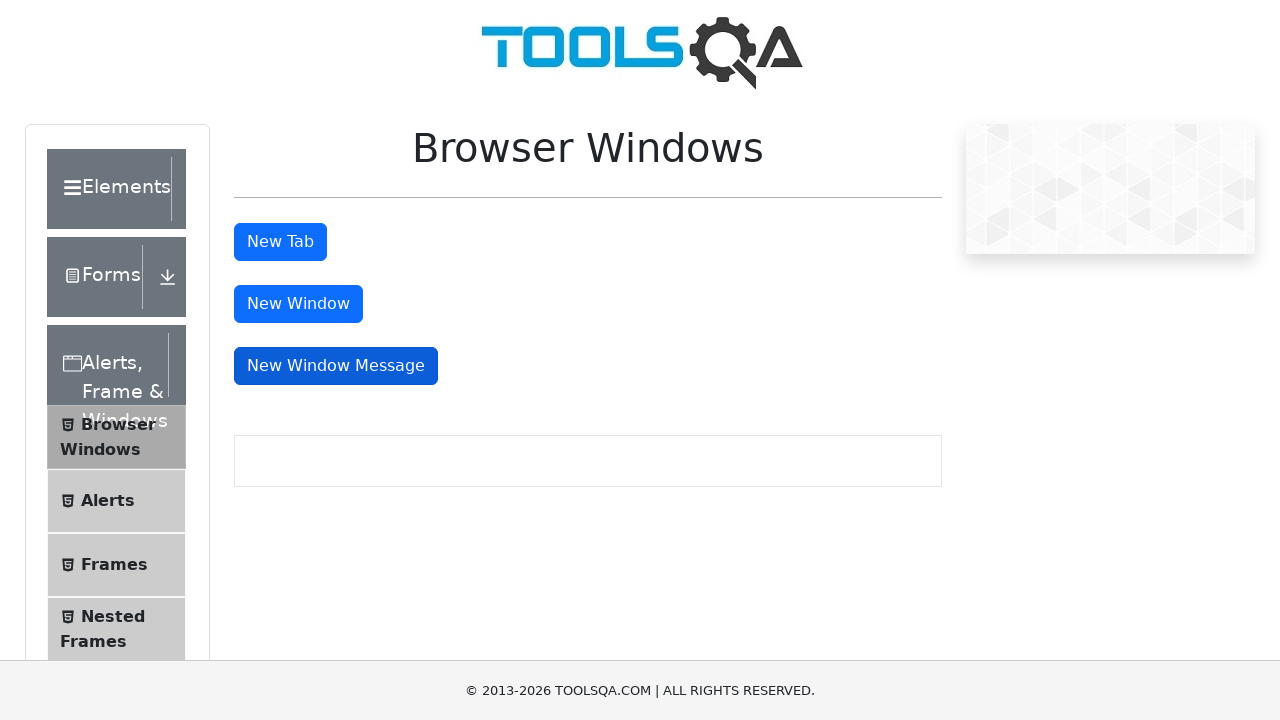

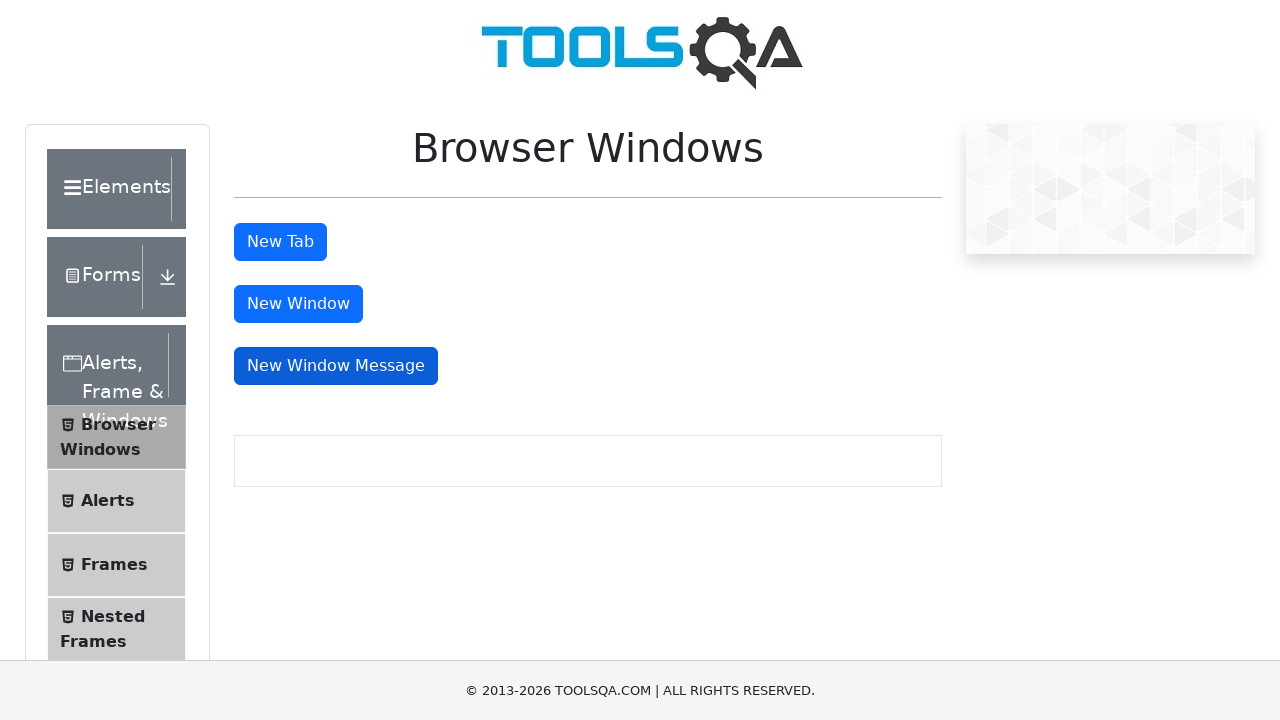